Tests the Playwright homepage by verifying the page title contains "Playwright", then clicks the "Get started" link and verifies navigation to the intro page.

Starting URL: https://playwright.dev/

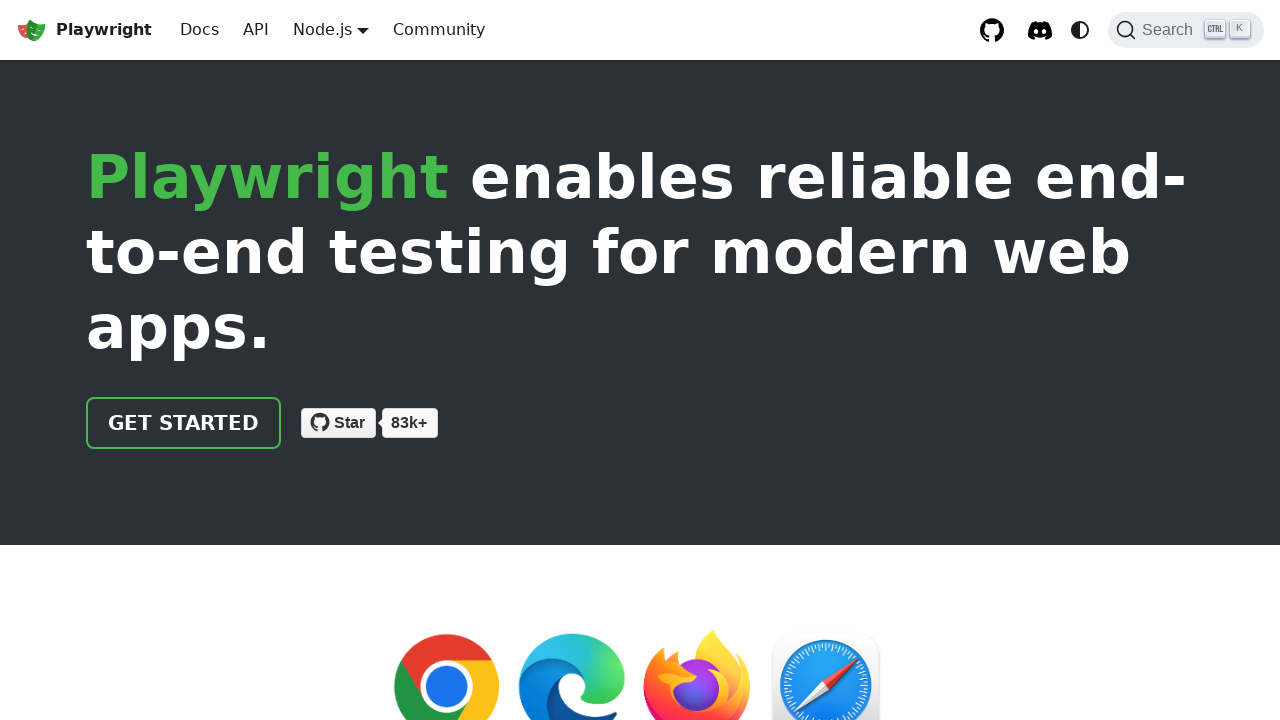

Verified page title contains 'Playwright'
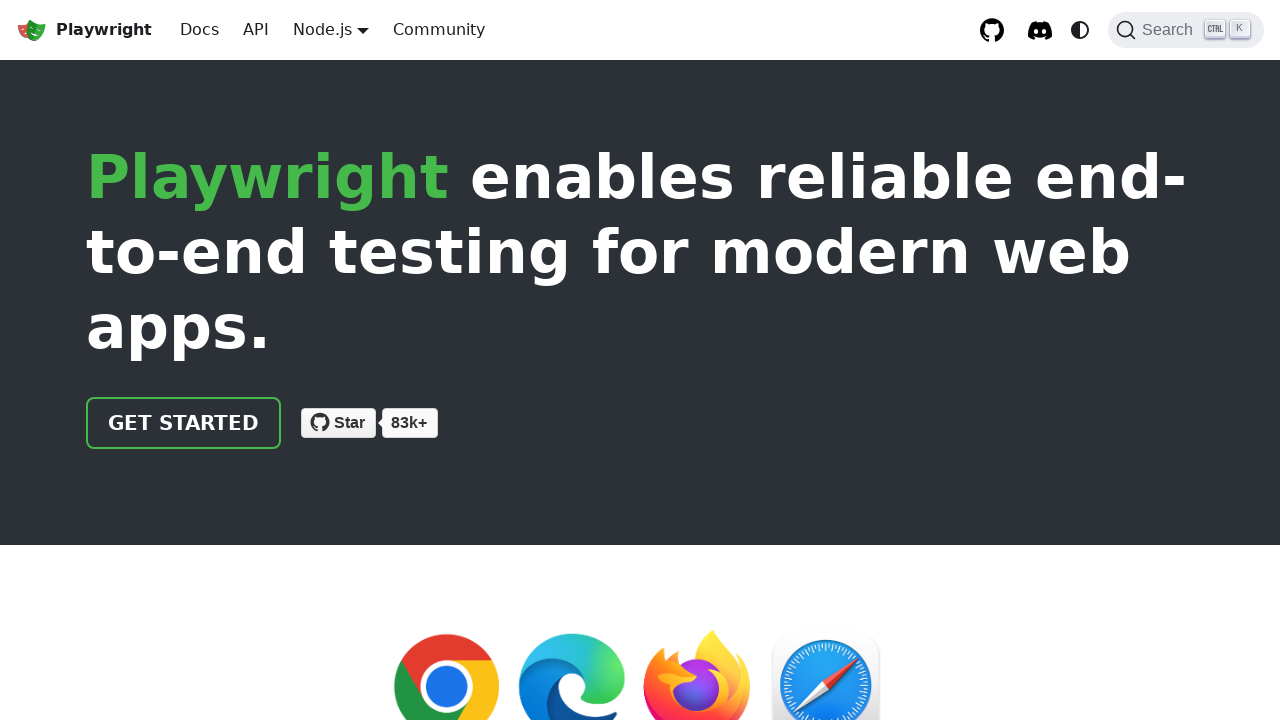

Located 'Get started' link
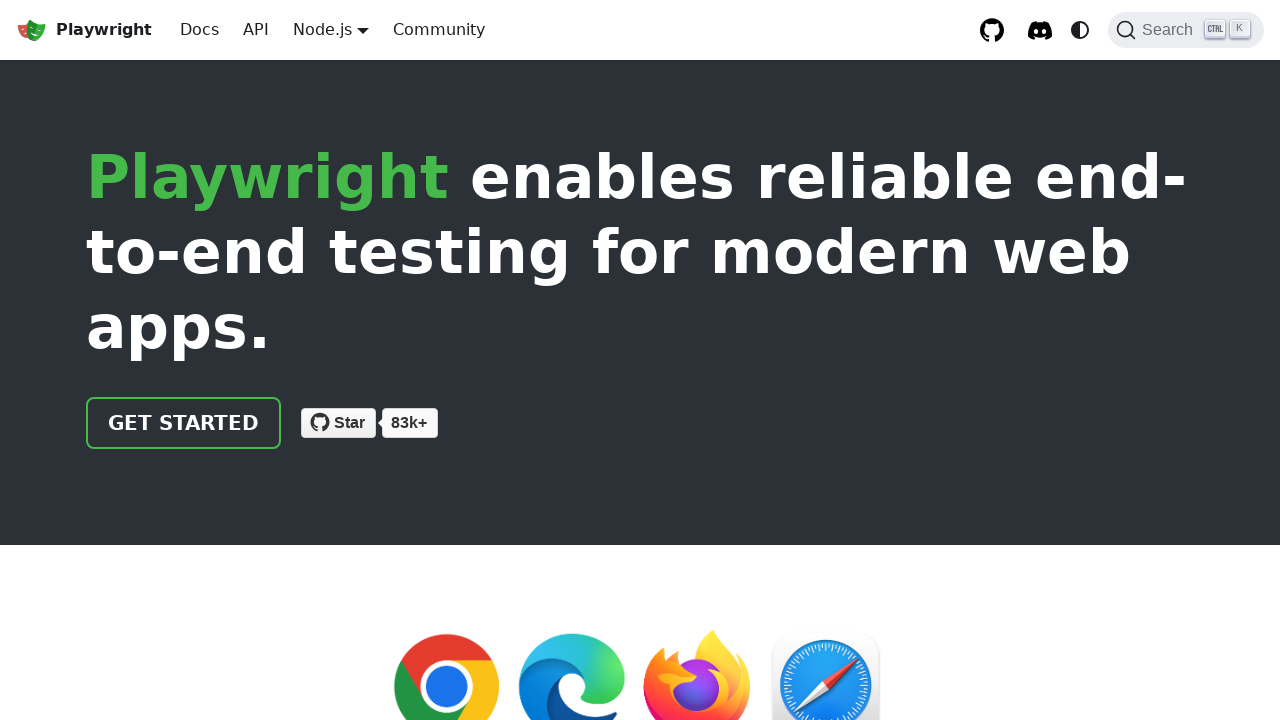

Verified 'Get started' link has correct href attribute '/docs/intro'
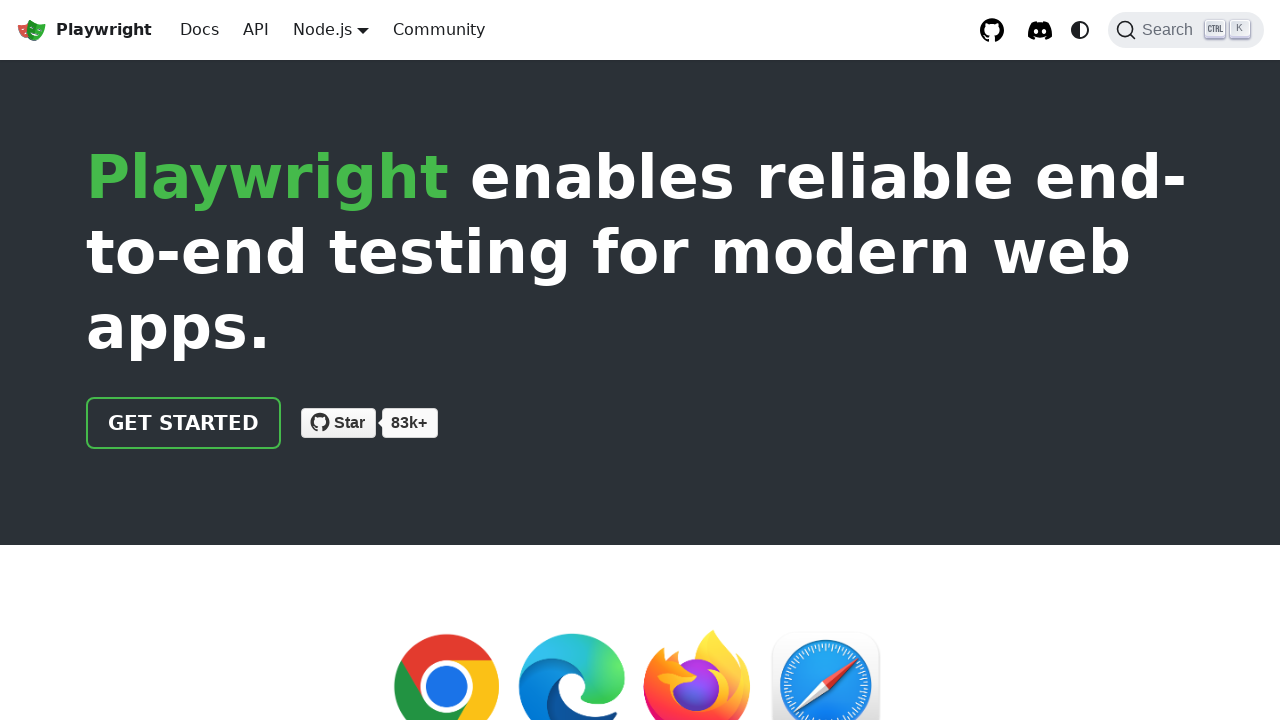

Clicked 'Get started' link to navigate to intro page at (184, 423) on internal:role=link[name="Get started"i]
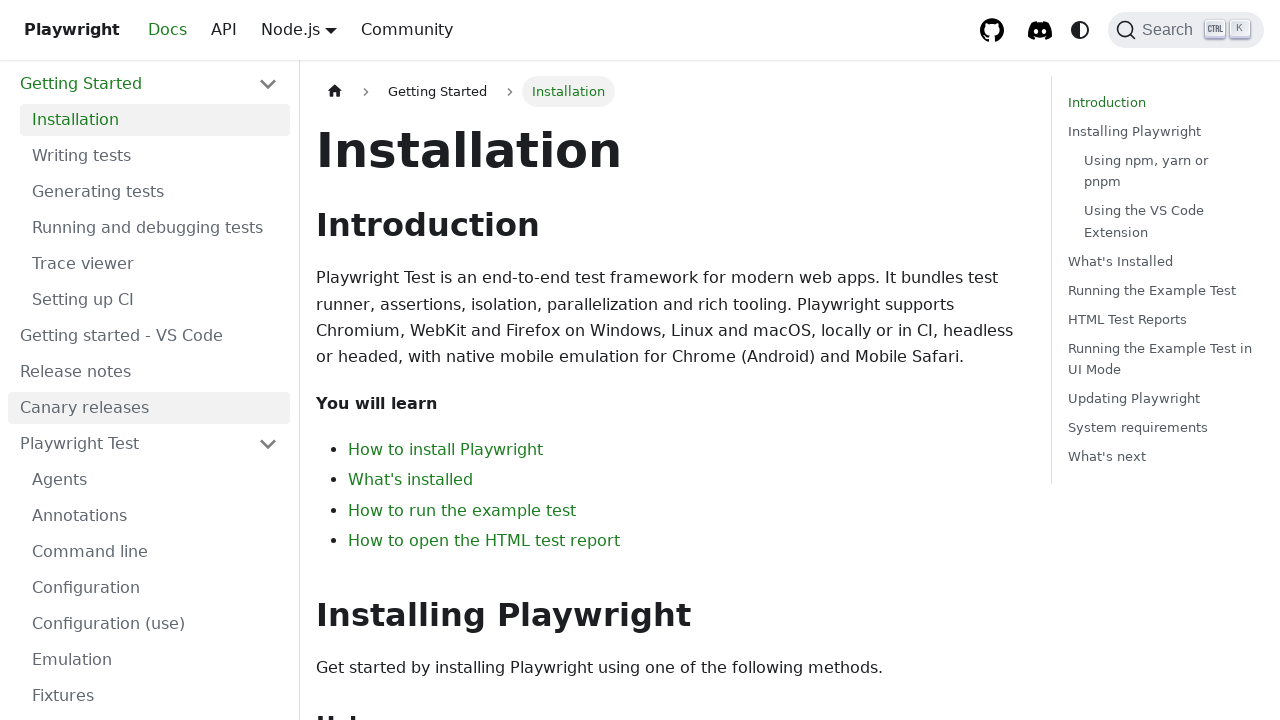

Verified navigation to intro page - URL contains 'intro'
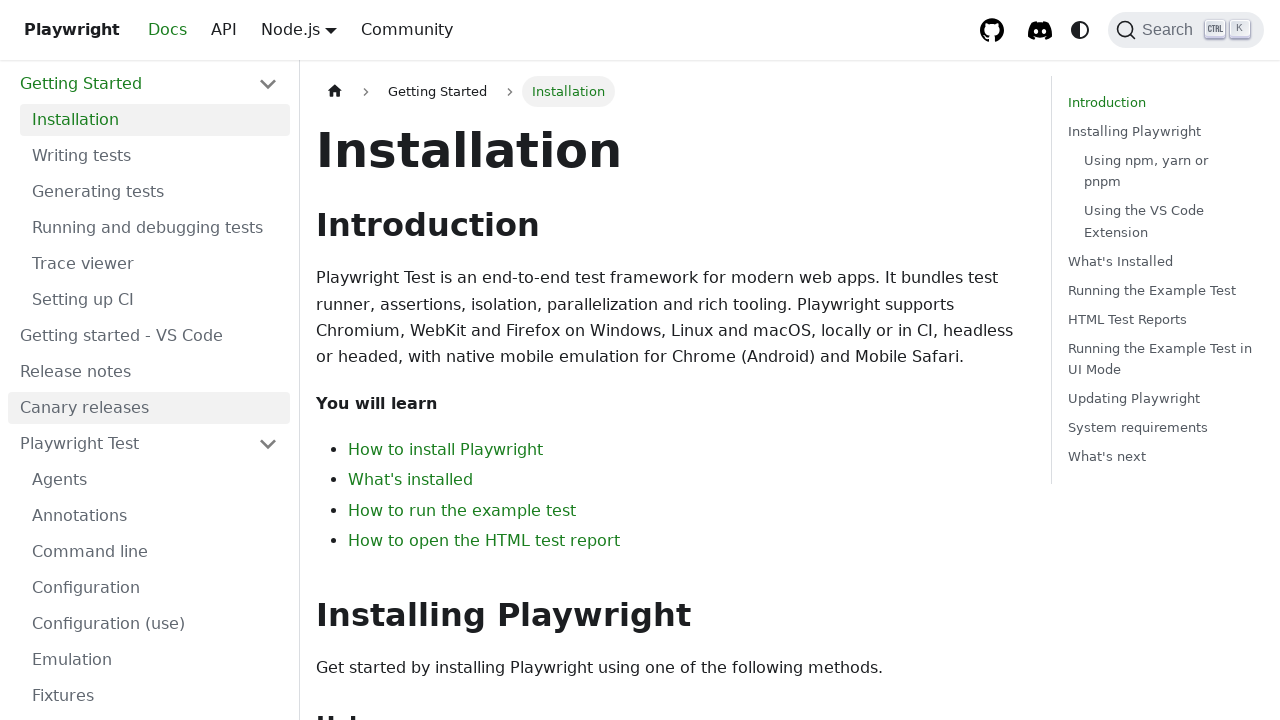

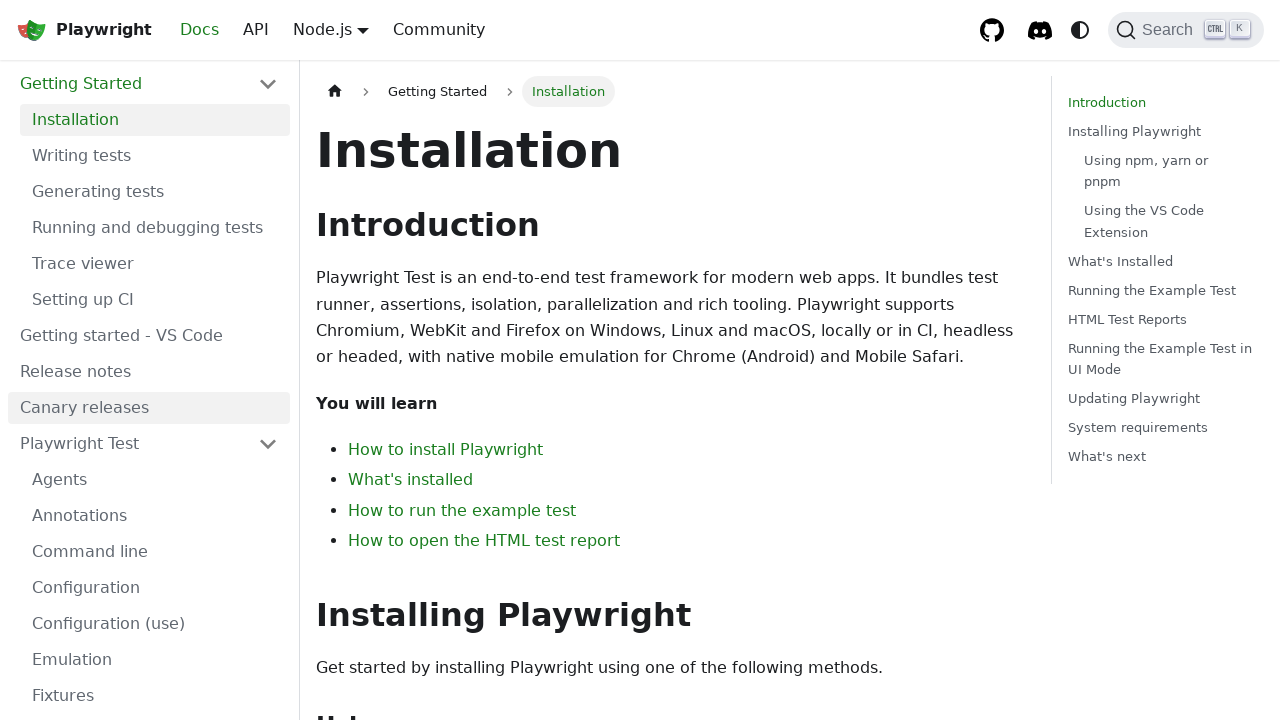